Tests number input field functionality by using arrow keys to increment and decrement the value

Starting URL: http://the-internet.herokuapp.com/

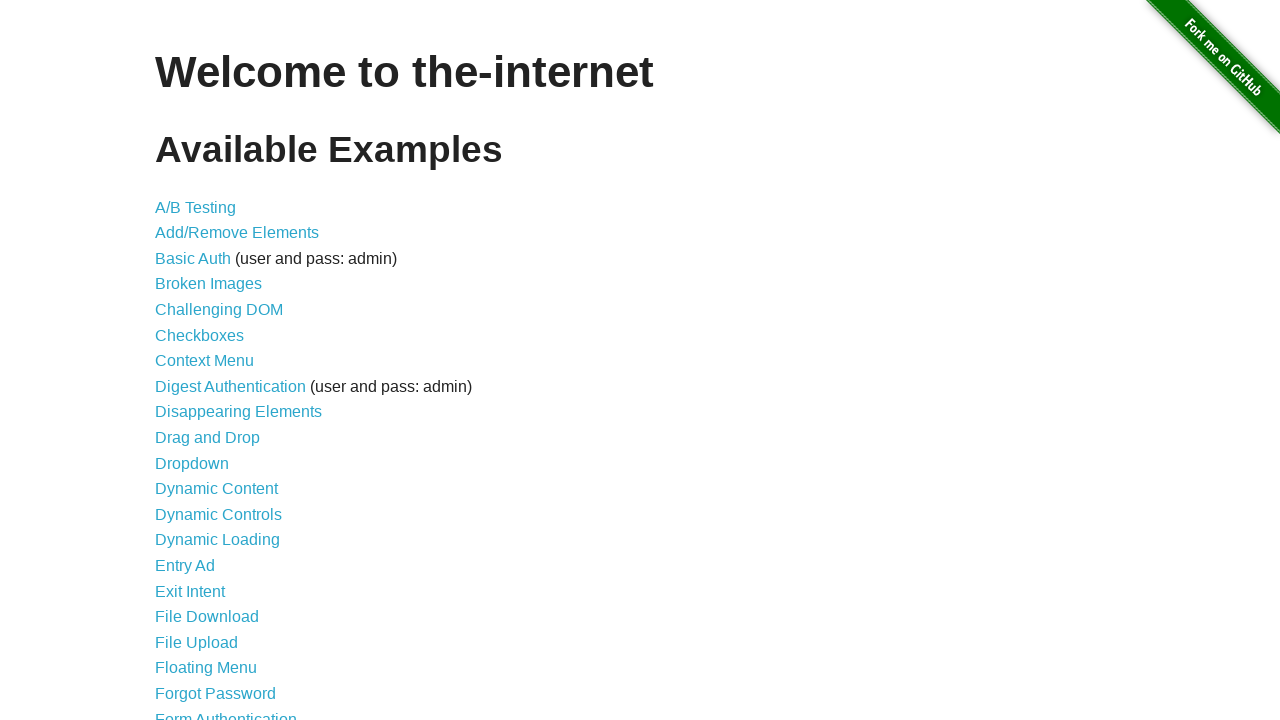

Clicked on the Inputs link at (176, 361) on a[href='/inputs']
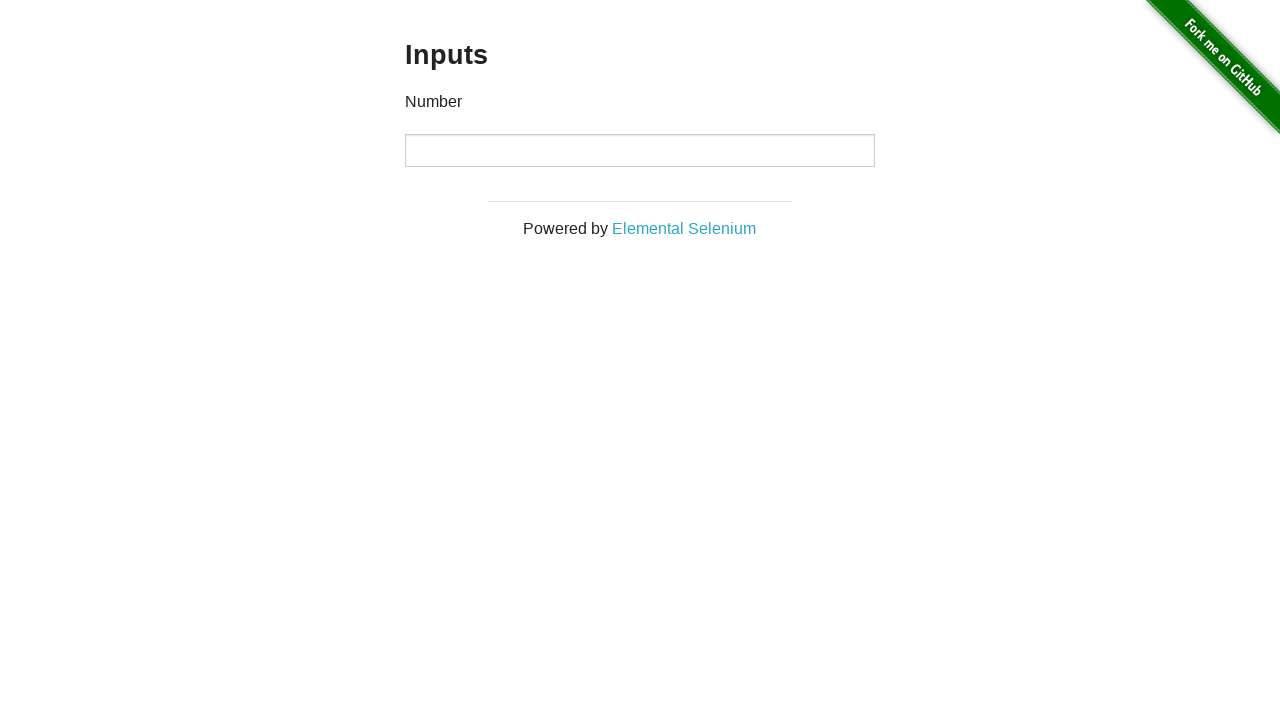

Located the number input field
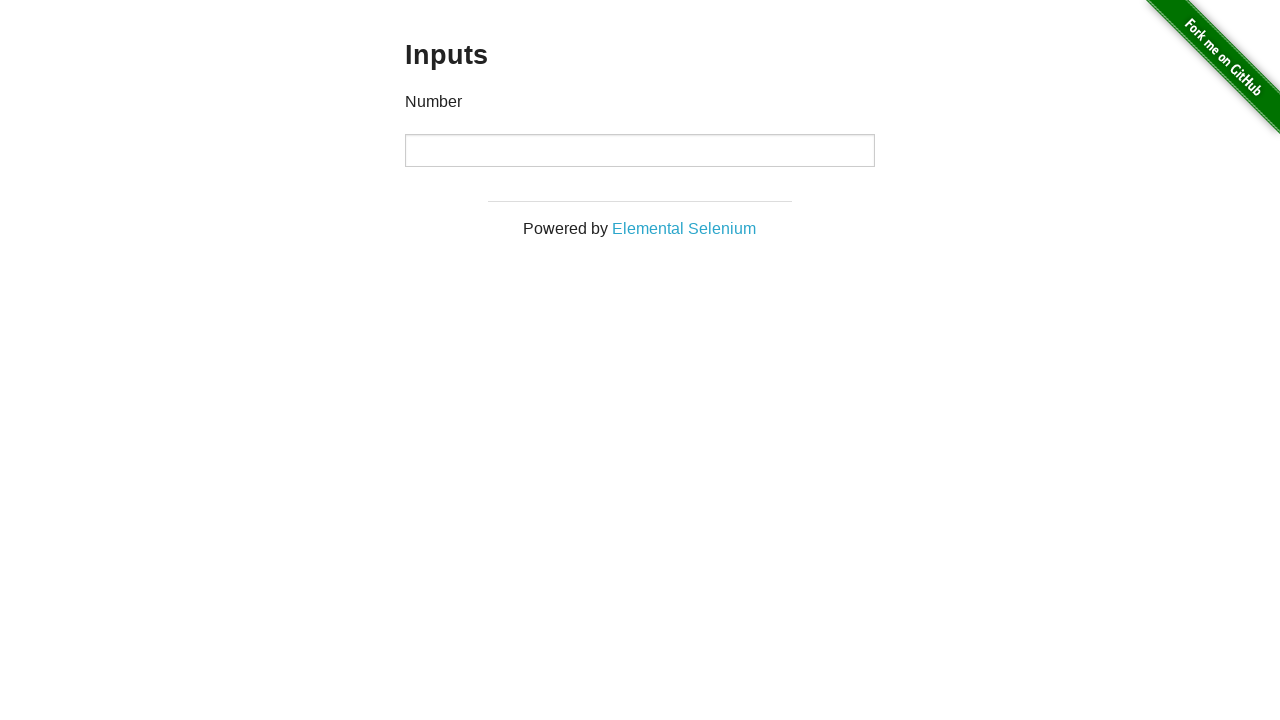

Pressed ArrowUp key to increment the number input value on input[type='number']
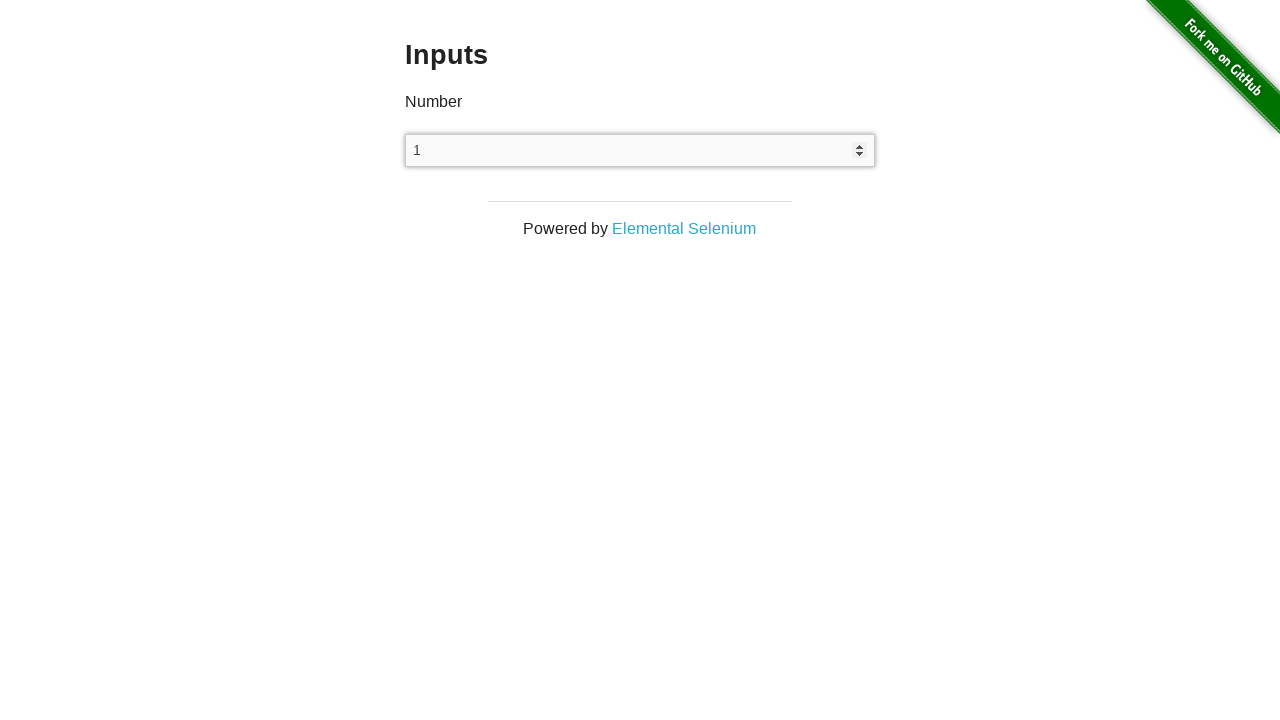

Pressed ArrowDown key to decrement the number input value (1st time) on input[type='number']
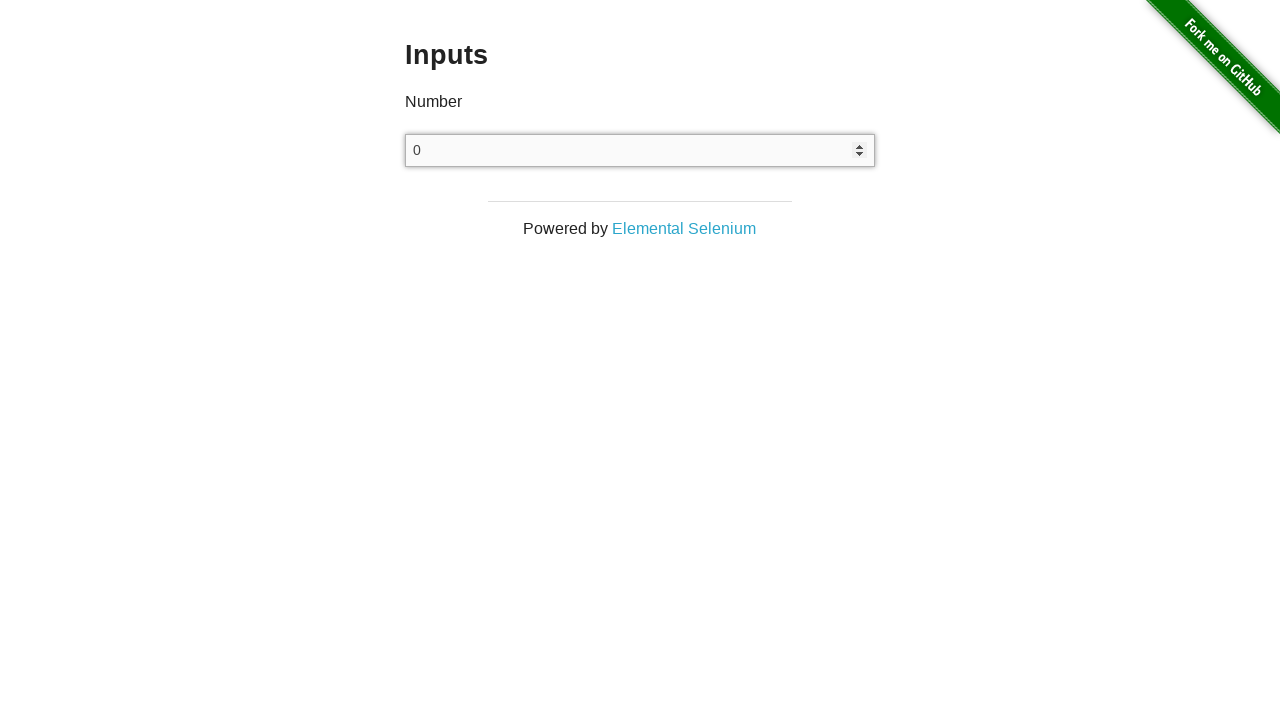

Pressed ArrowDown key to decrement the number input value (2nd time) on input[type='number']
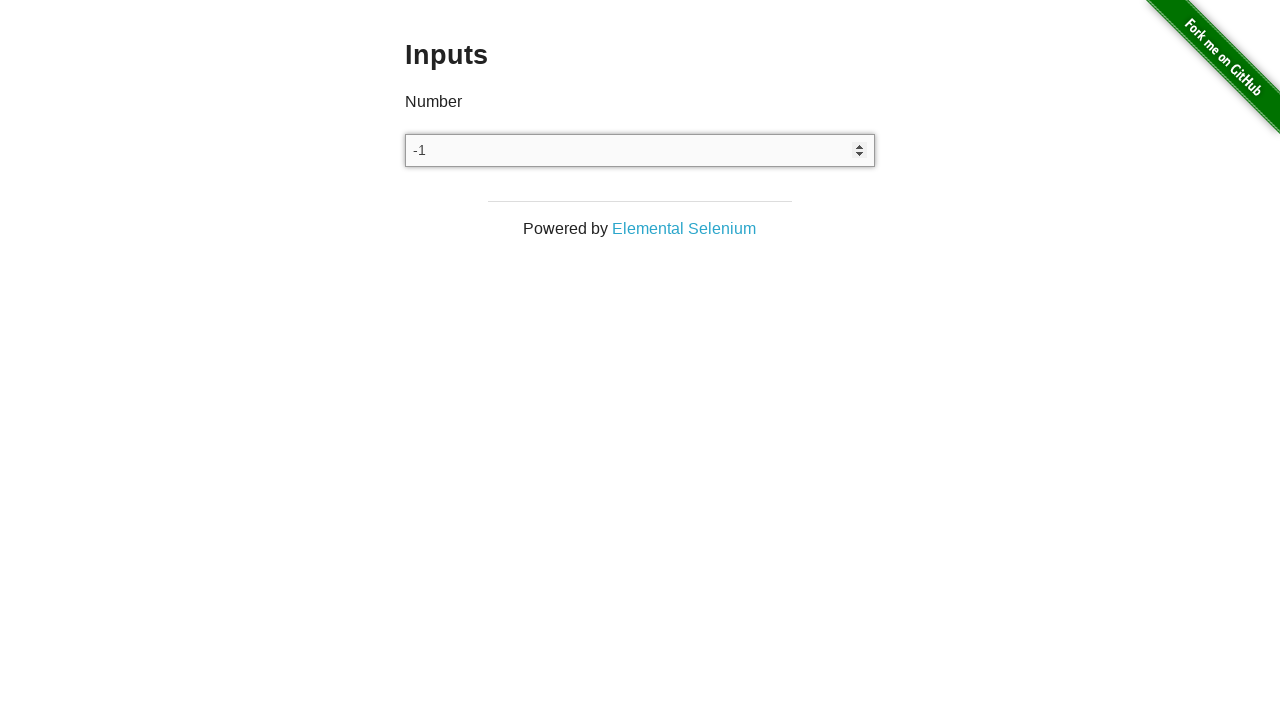

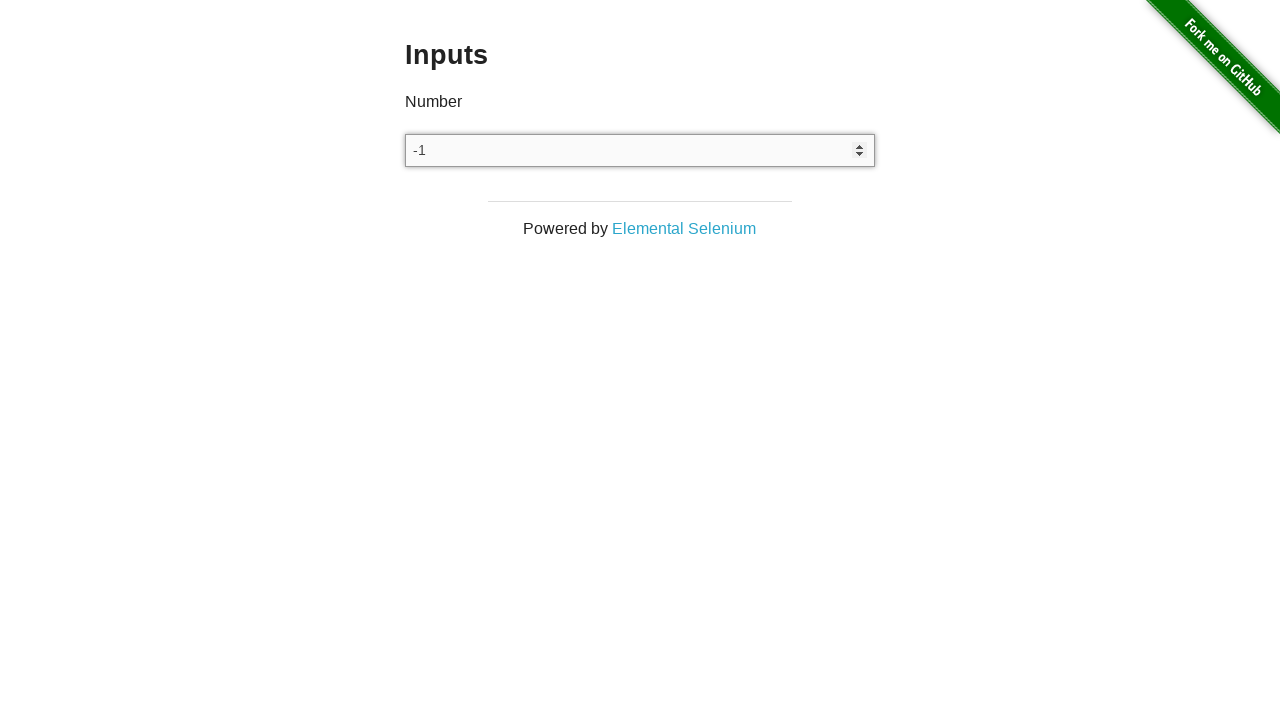